Verifies the Contact US link in the bottom bar is visible and navigates to the correct page when clicked

Starting URL: https://qa.heallifehospital.com/frontend

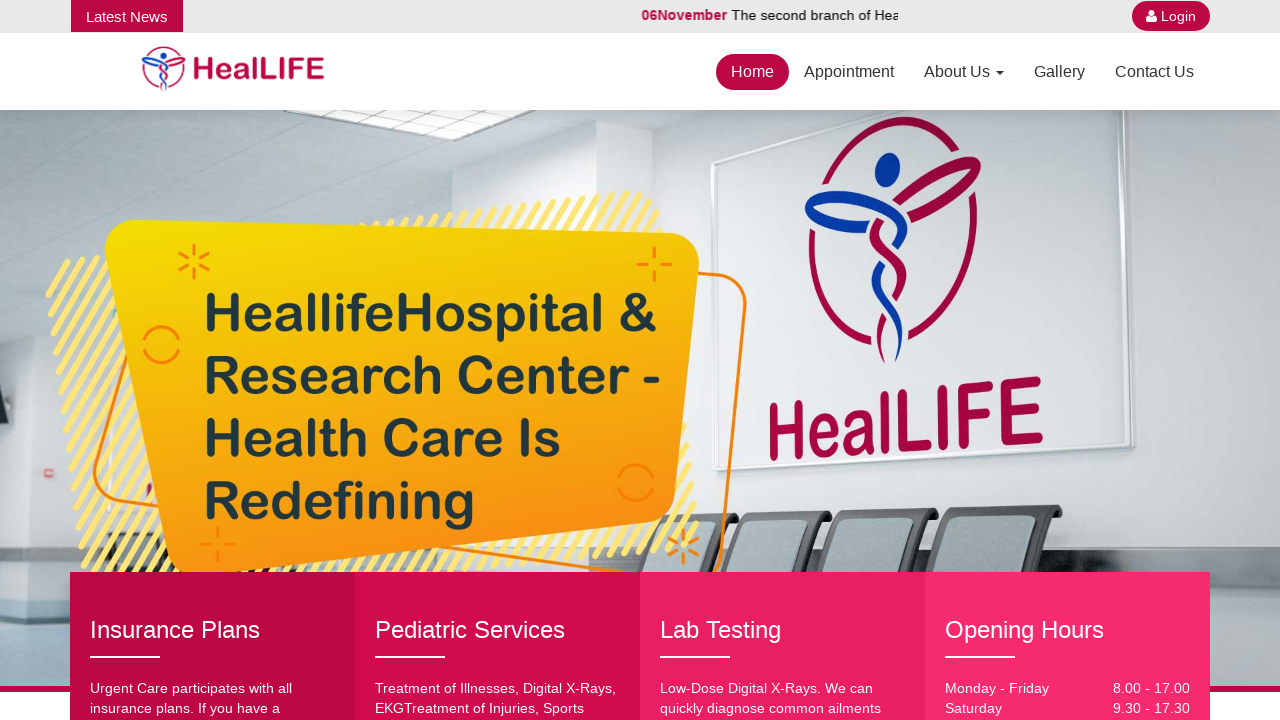

Scrolled to bottom of page
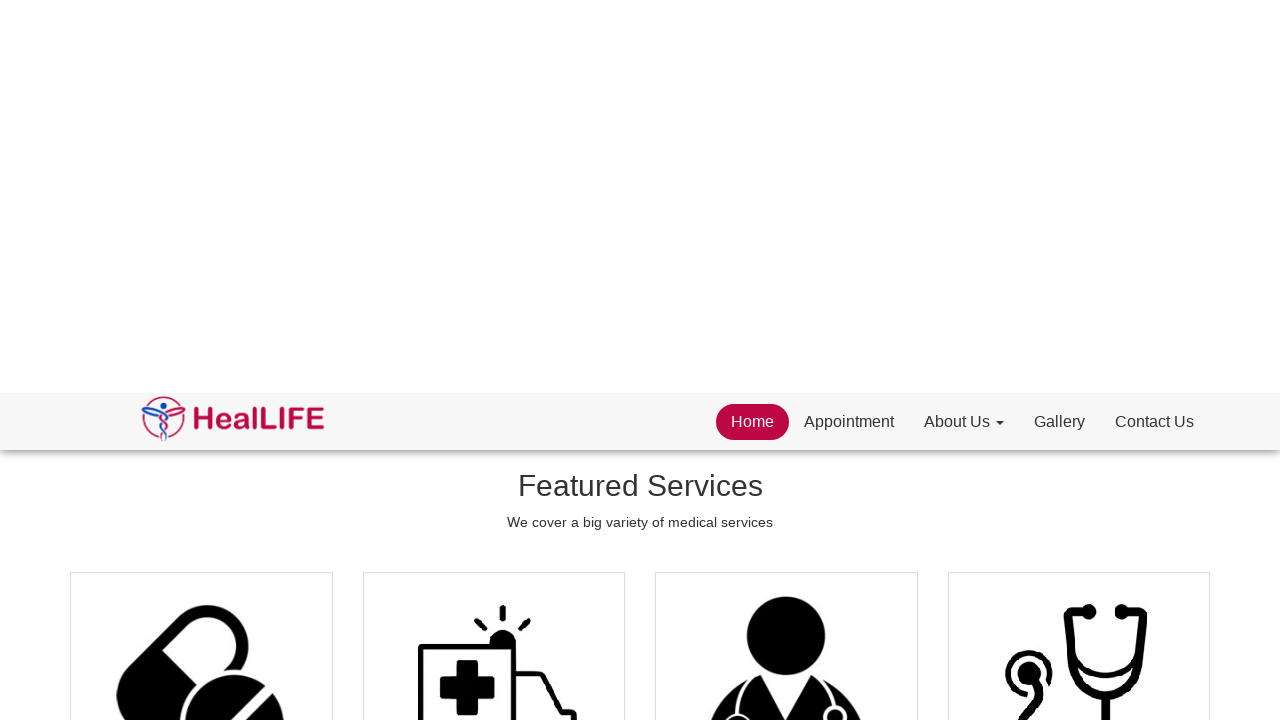

Waited 2 seconds for page to settle
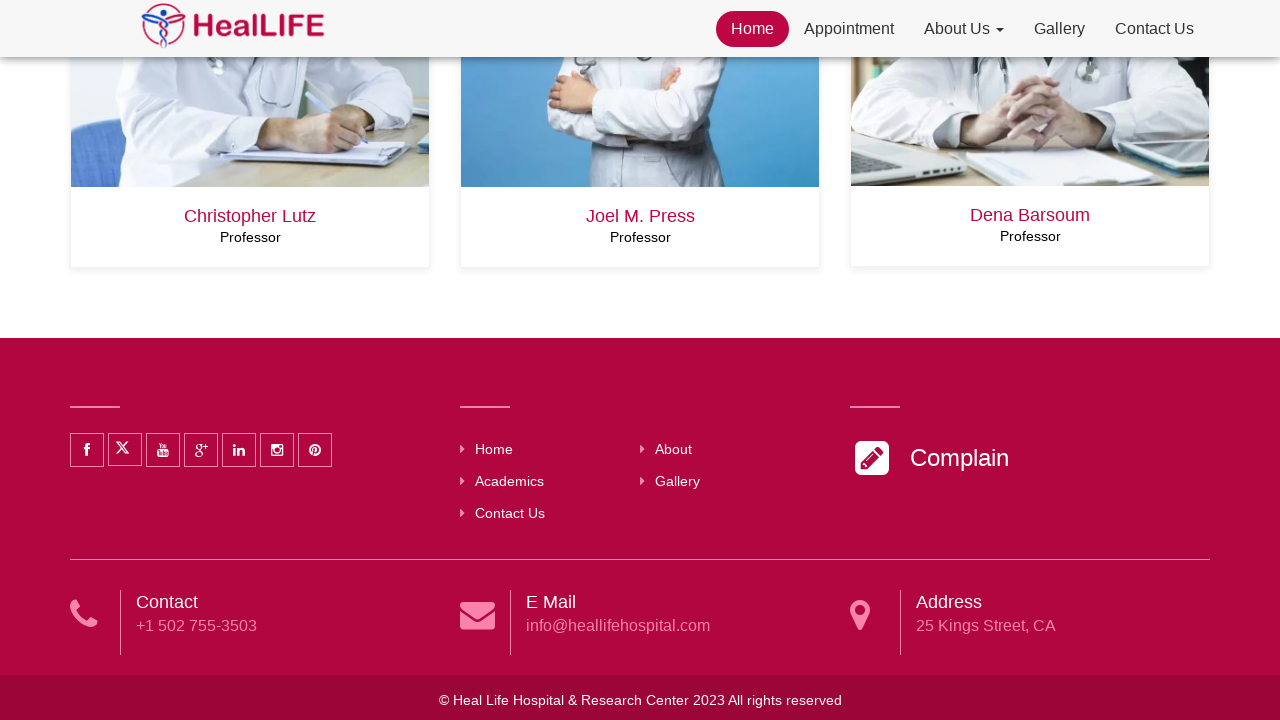

Contact US link in footer is now visible
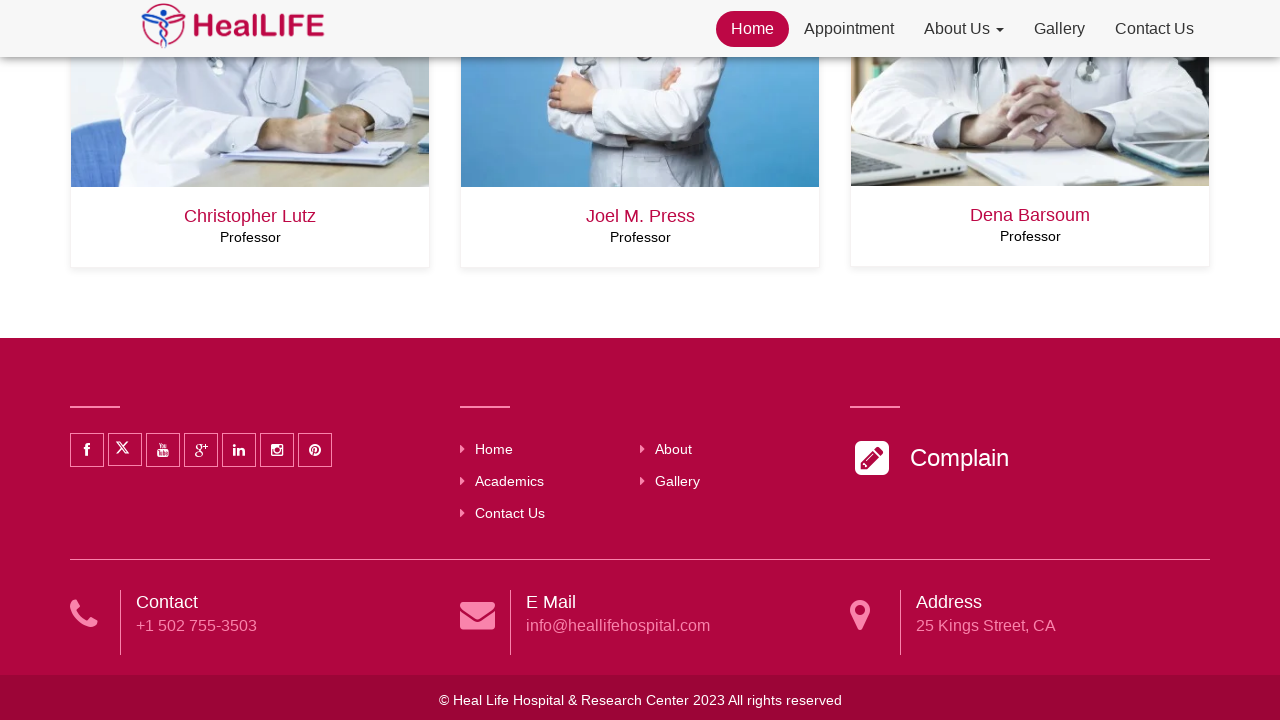

Clicked Contact US link in footer at (510, 513) on footer a:has-text('Contact')
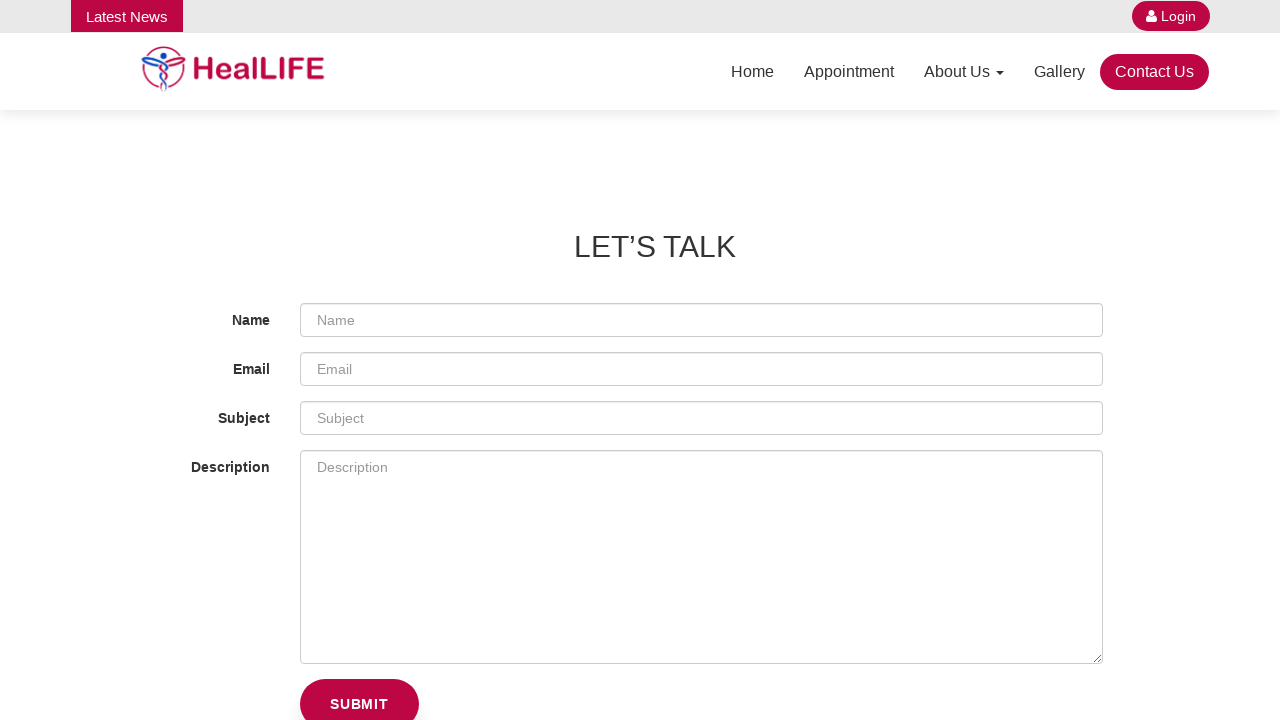

Successfully navigated to Contact US page at https://qa.heallifehospital.com/page/contact-us
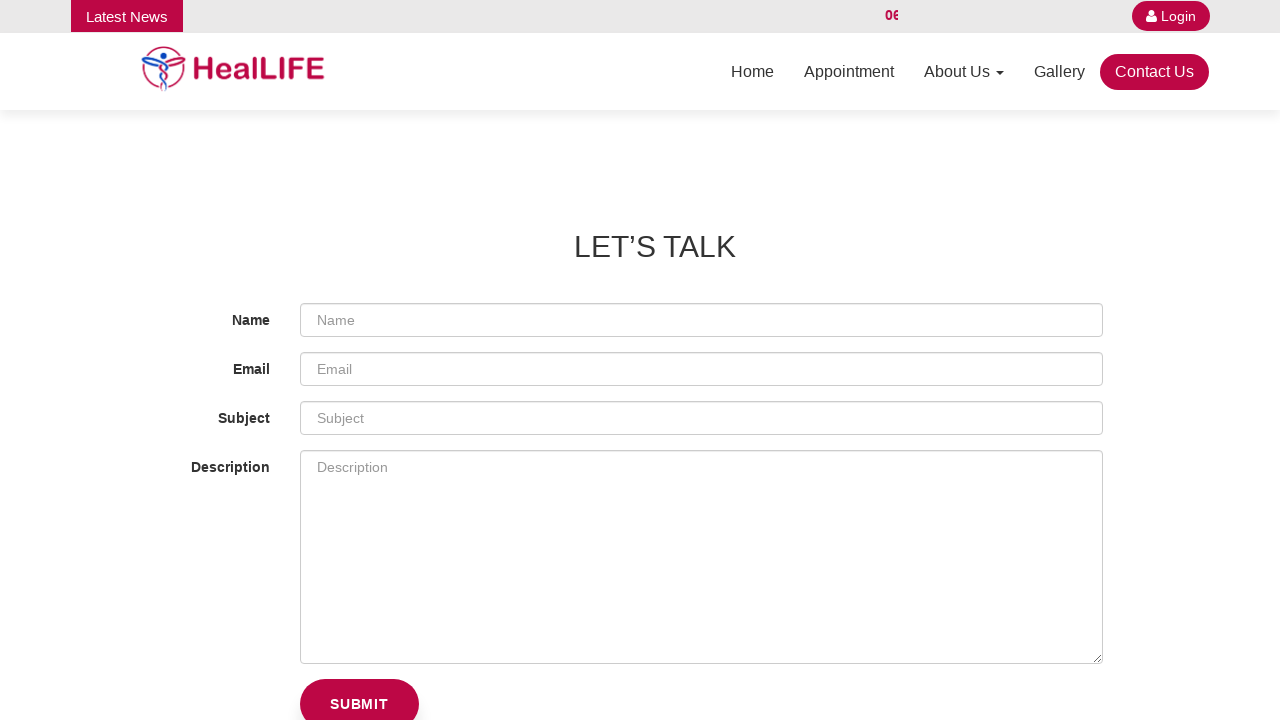

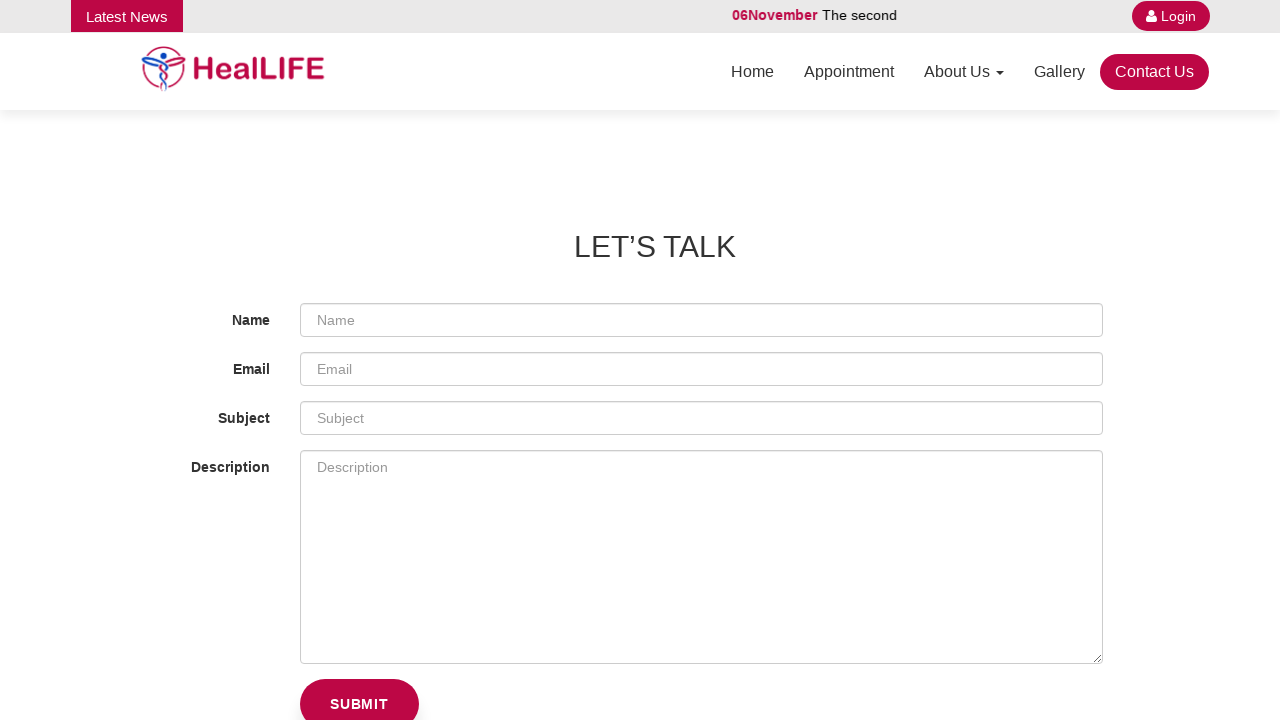